Navigates to the Applitools demo page and clicks the login button to transition to the app window view

Starting URL: https://demo.applitools.com

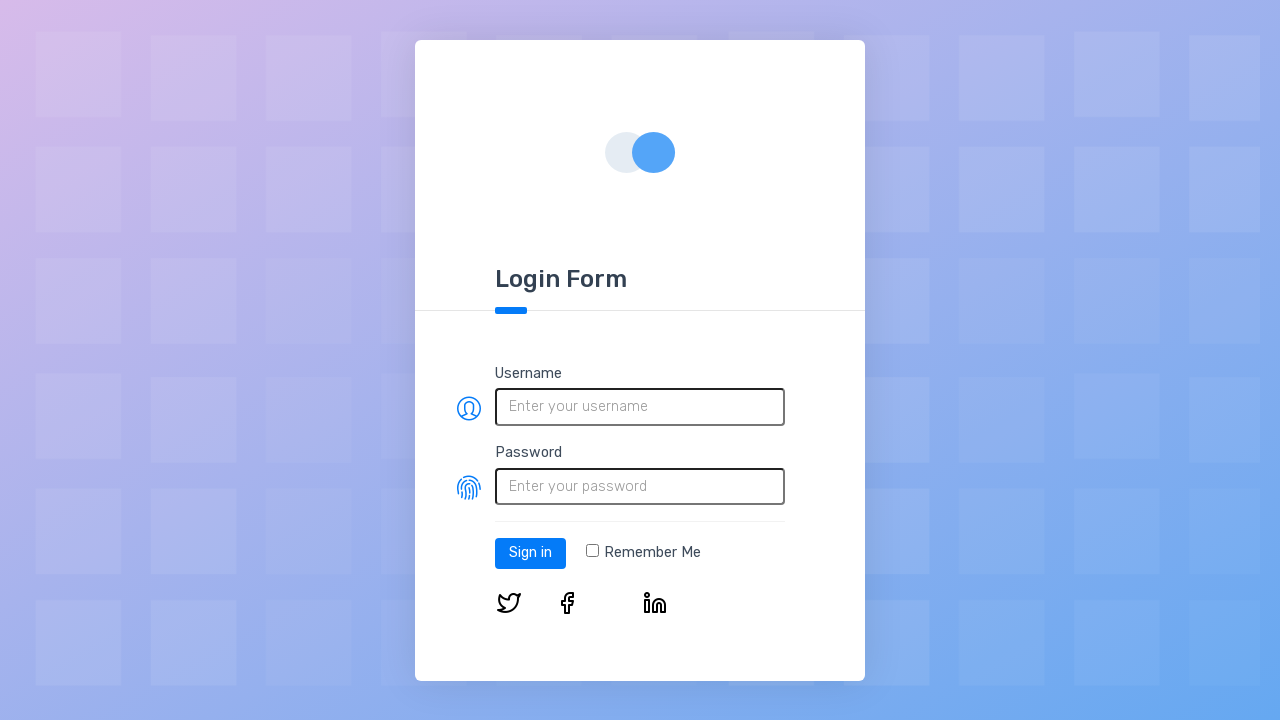

Login button loaded on Applitools demo page
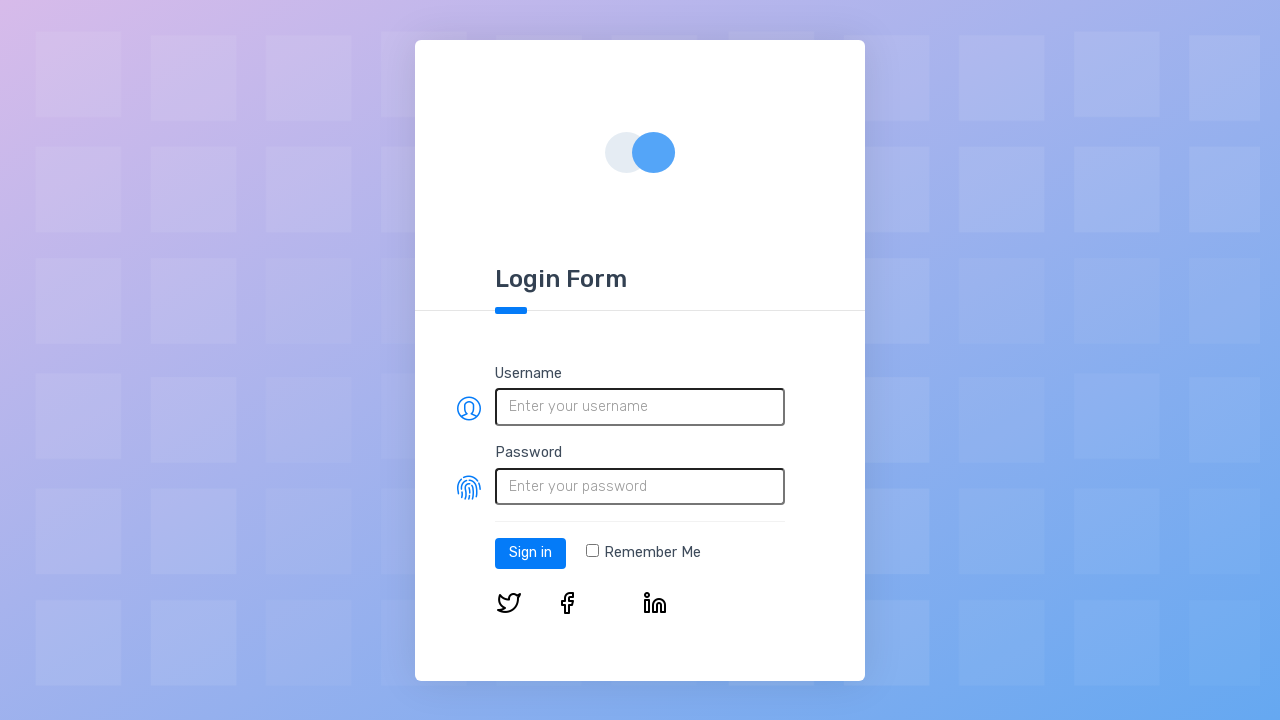

Clicked login button to transition to app window view at (530, 553) on #log-in
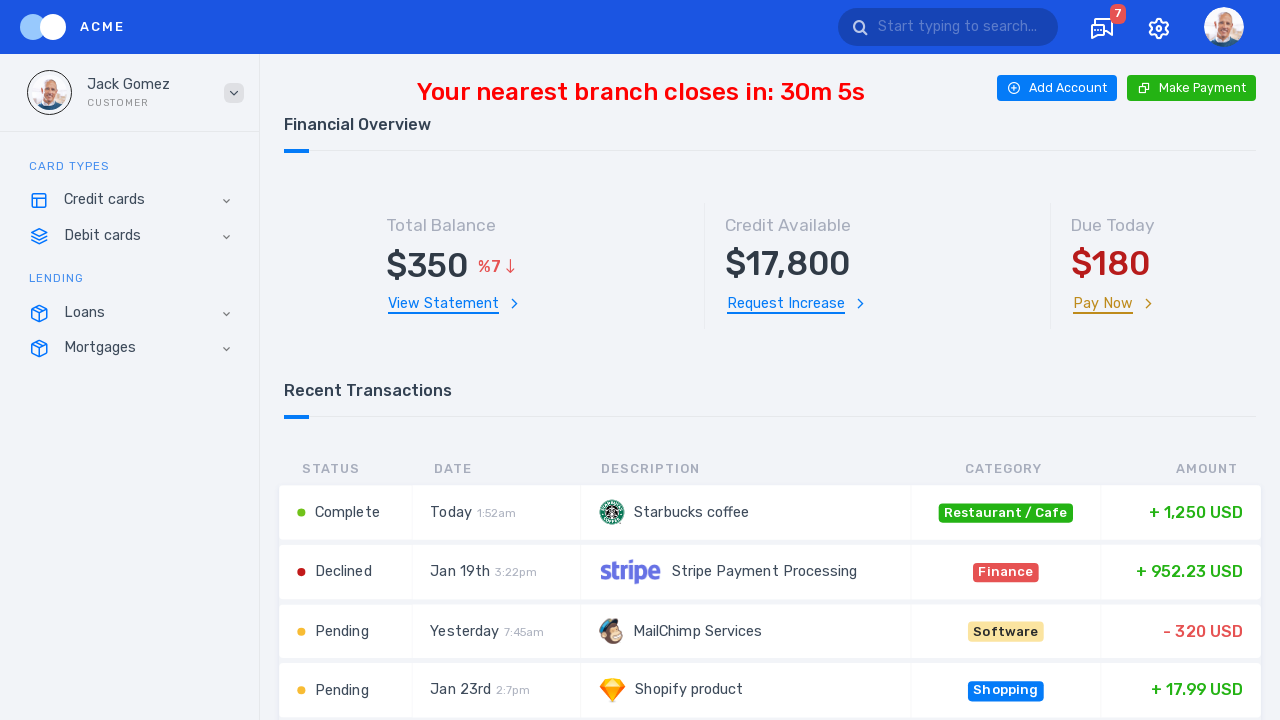

App window loaded after login transition
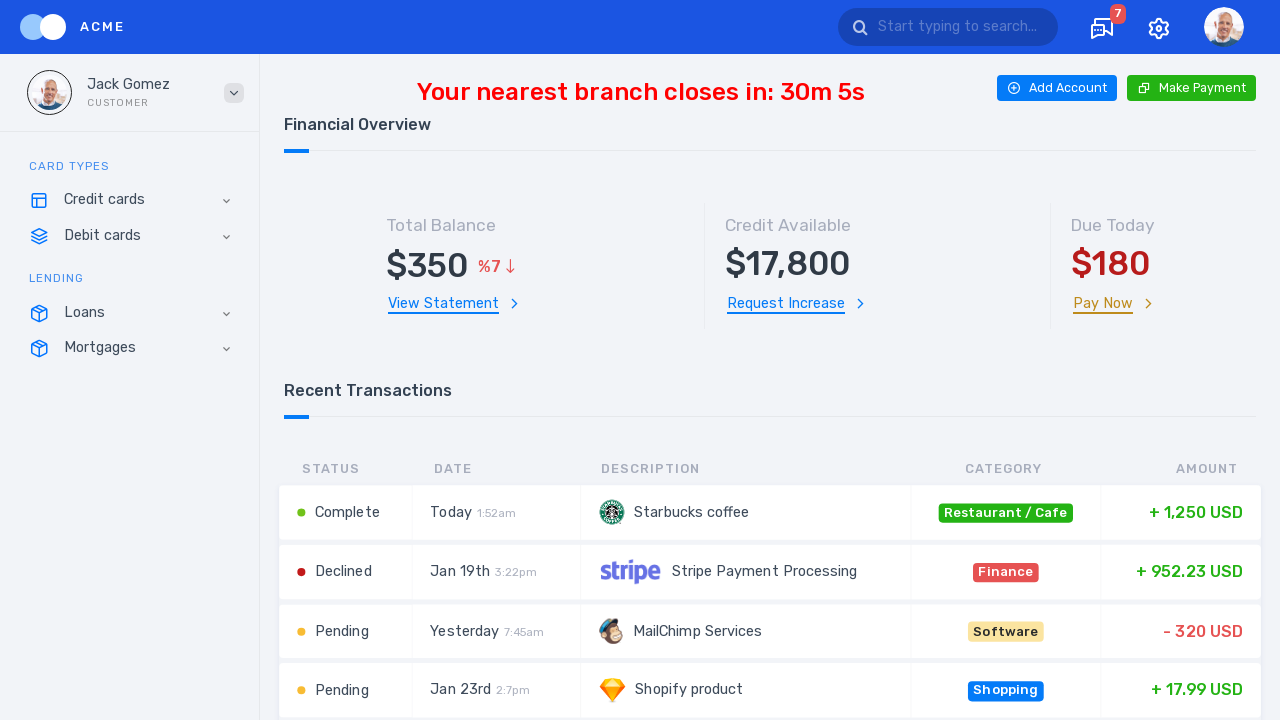

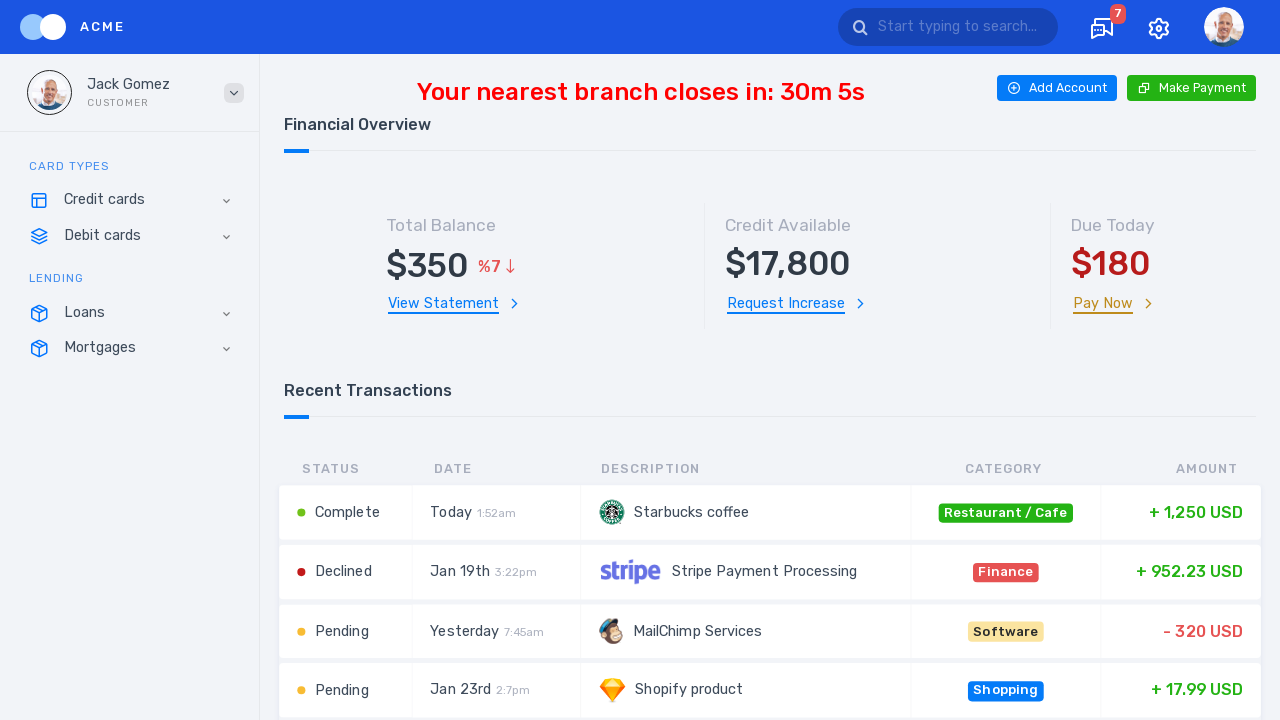